Tests adding a new person to the employee list by clicking the Add button, filling all form fields (name, surname, job, date of birth, language, gender, status), and submitting the form.

Starting URL: https://kristinek.github.io/site/tasks/list_of_people

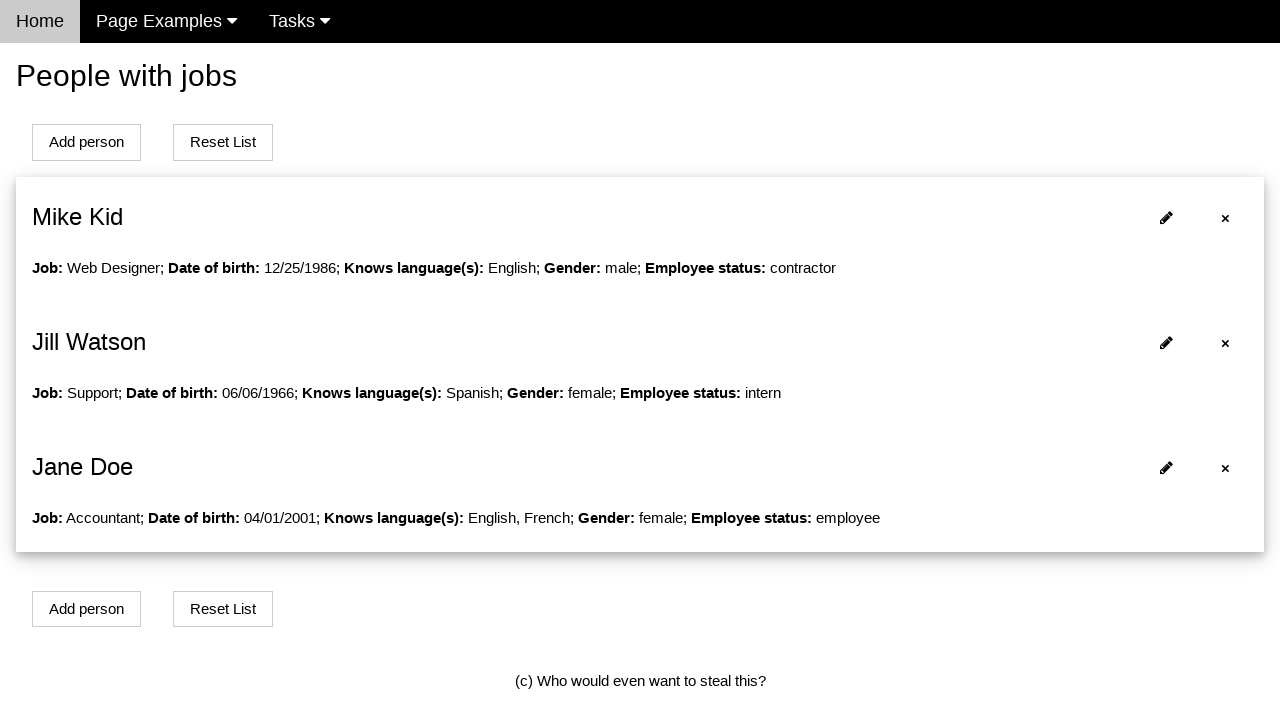

Clicked Add Person button to open form at (86, 142) on button#addPersonBtn
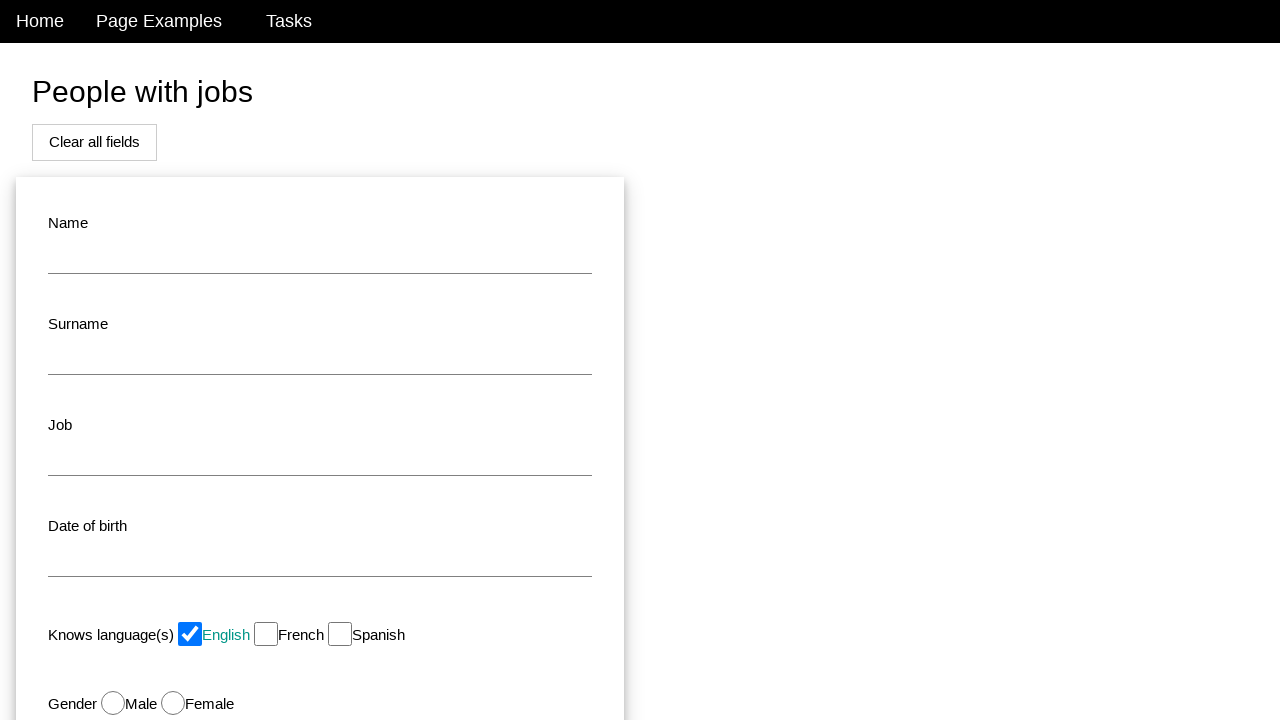

Filled name field with 'John' on #name
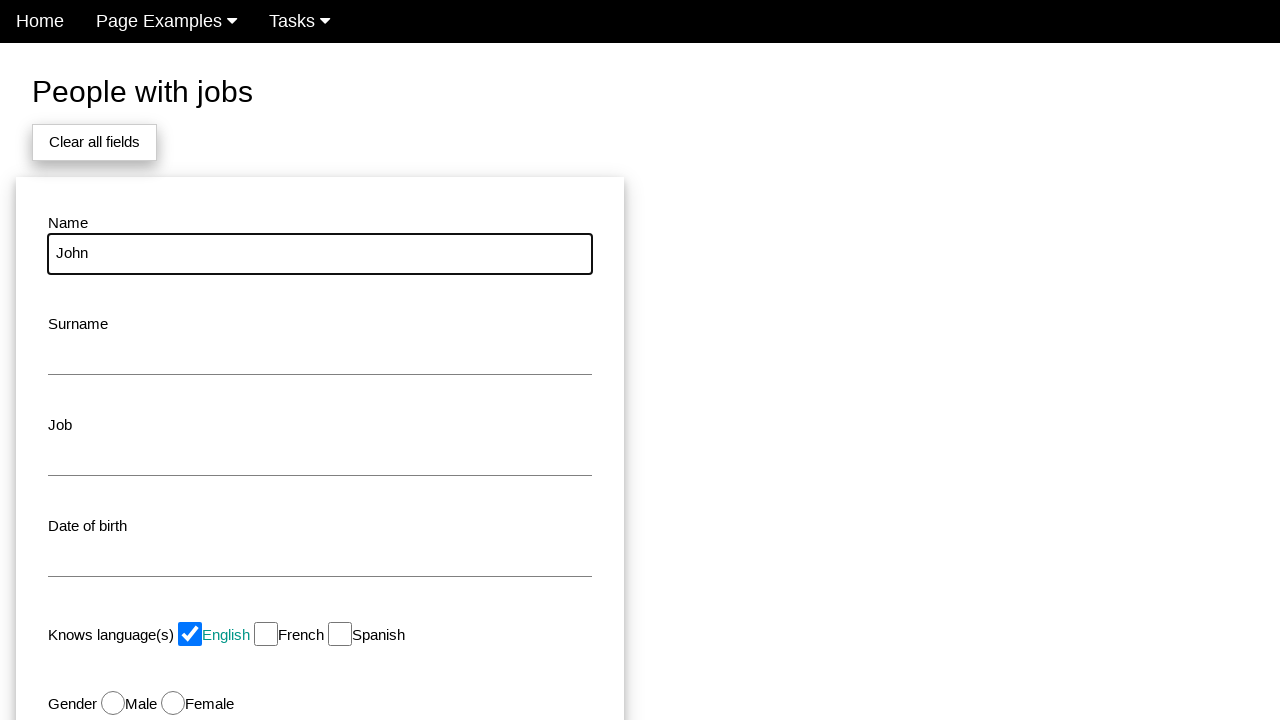

Filled surname field with 'Smith' on #surname
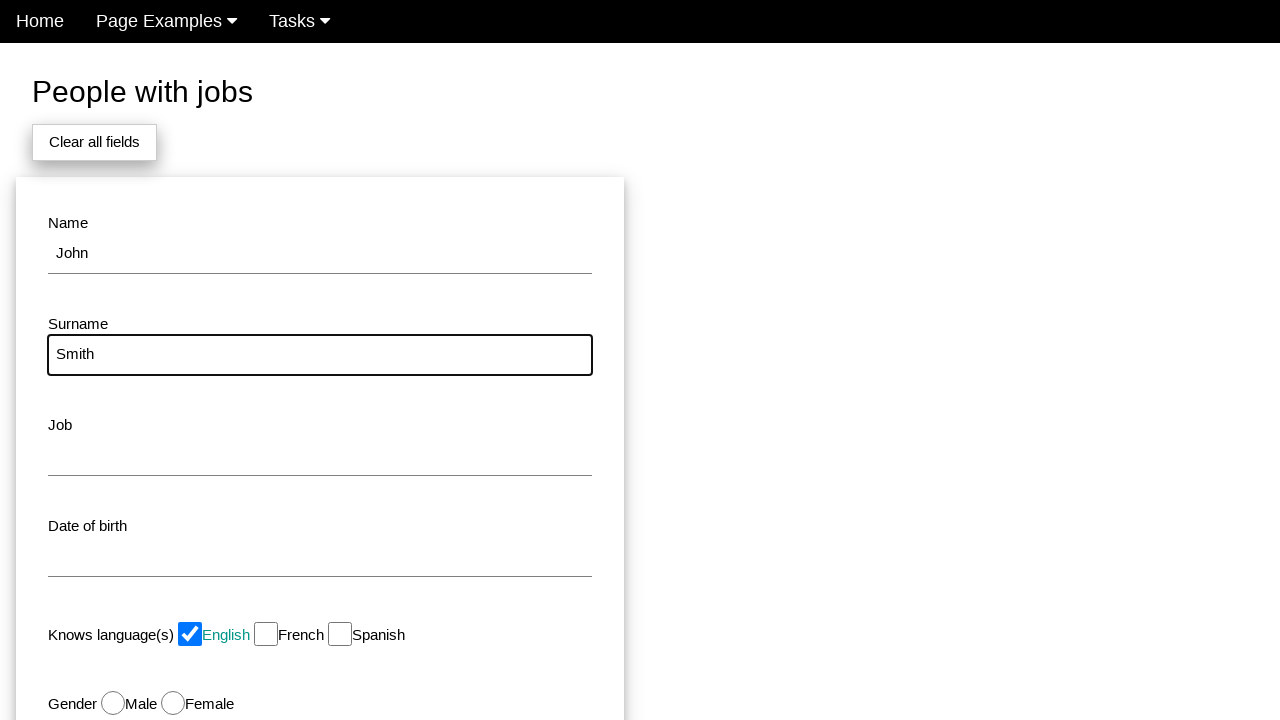

Filled job field with 'Developer' on #job
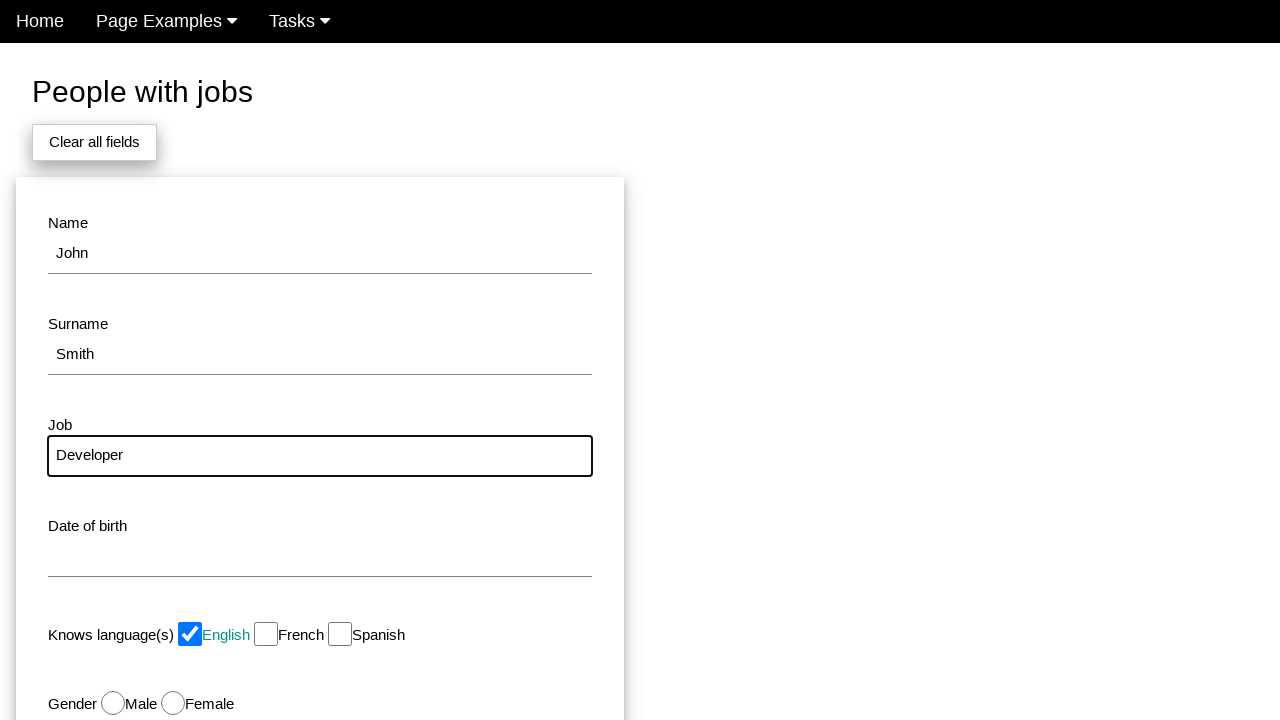

Filled date of birth with '1990-05-15' on #dob
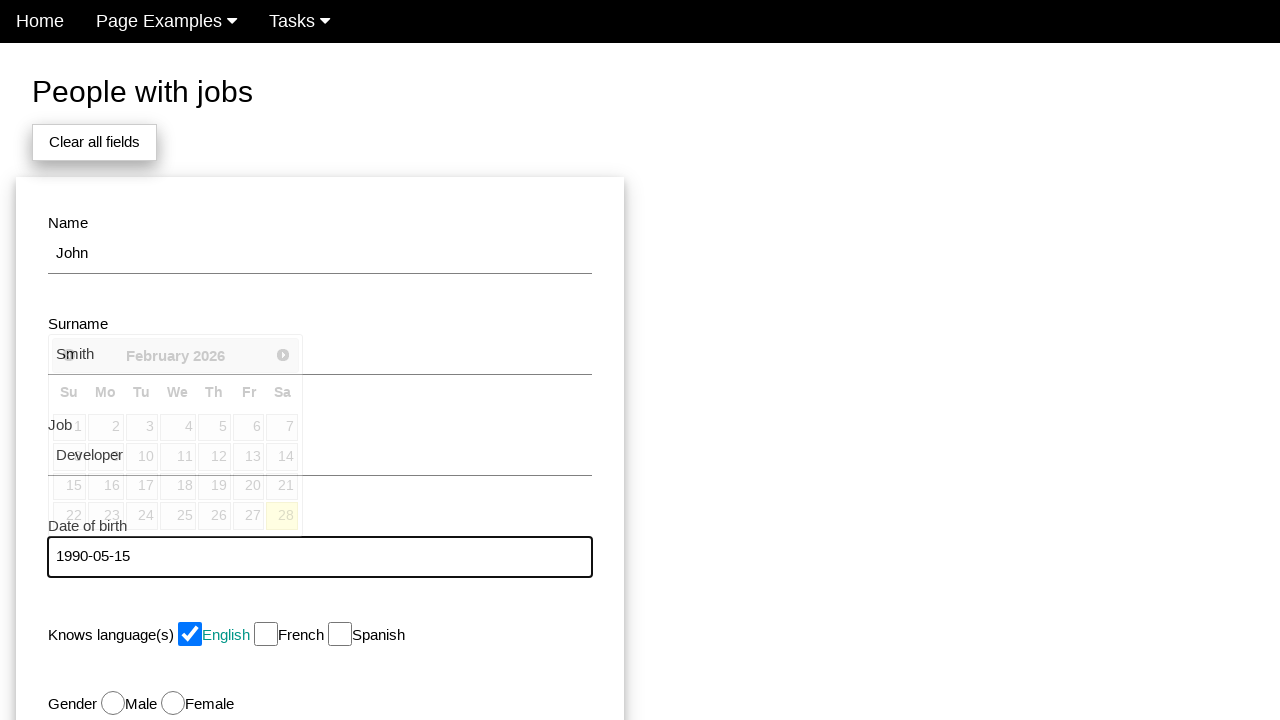

Clicked surname field to close calendar picker at (320, 355) on #surname
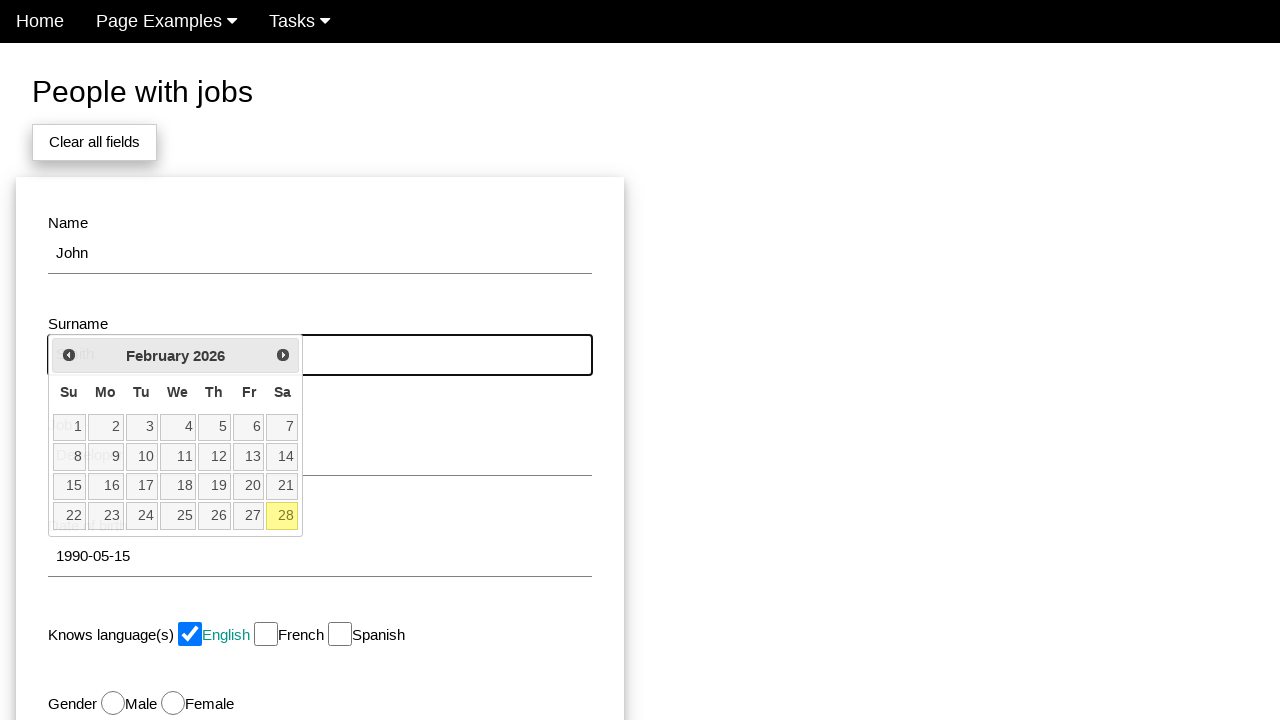

Selected English language checkbox on #english
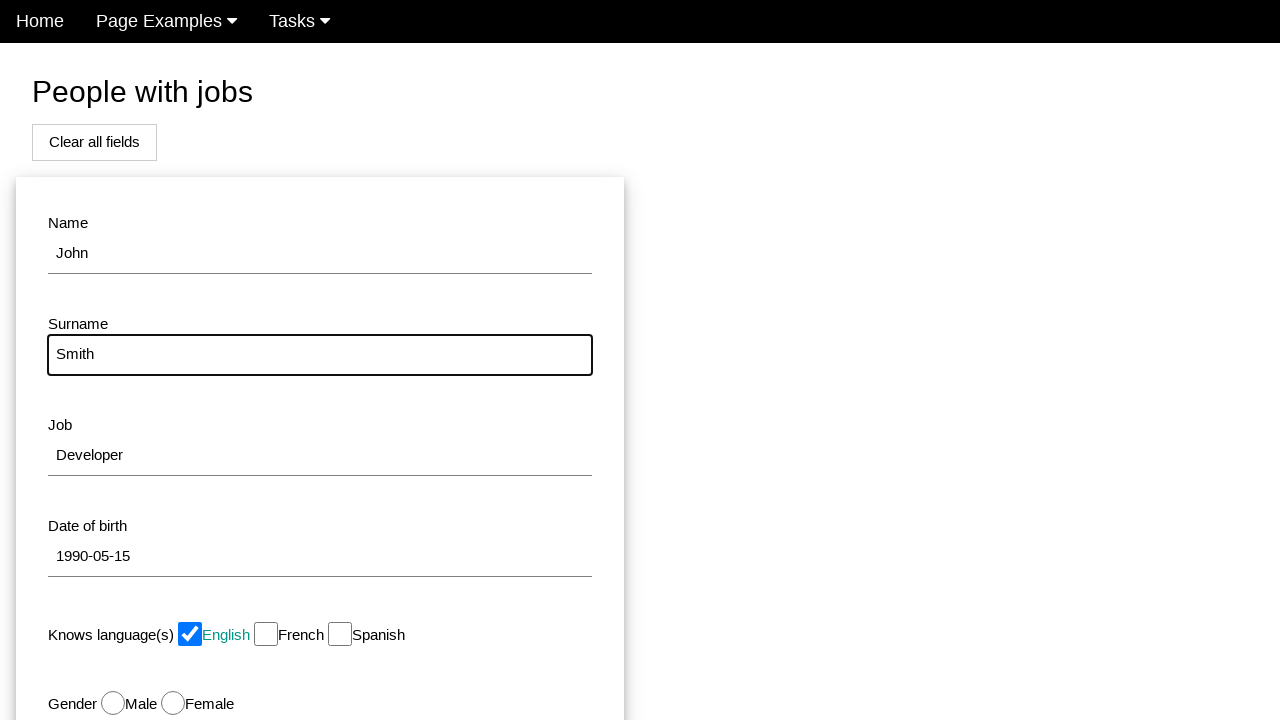

Selected male gender checkbox at (113, 703) on #male
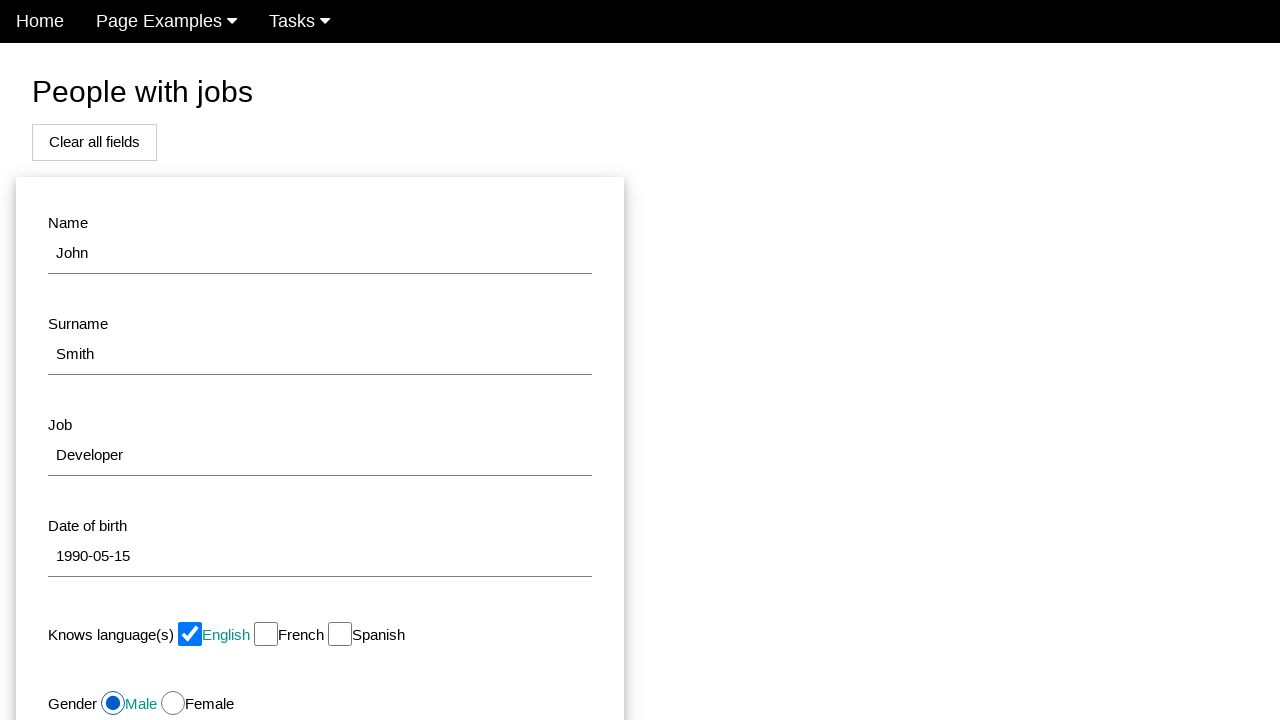

Selected 'Employee' status from dropdown on #status
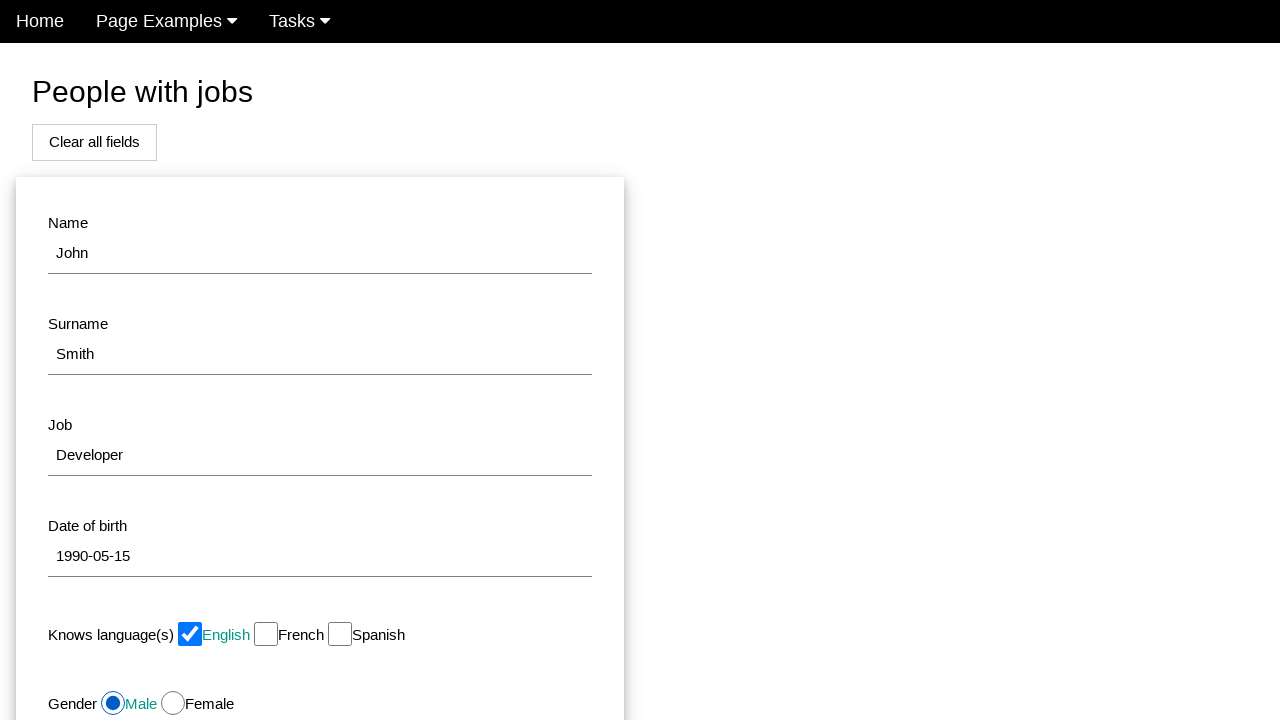

Clicked submit button to add person to employee list at (178, 510) on #modal_button
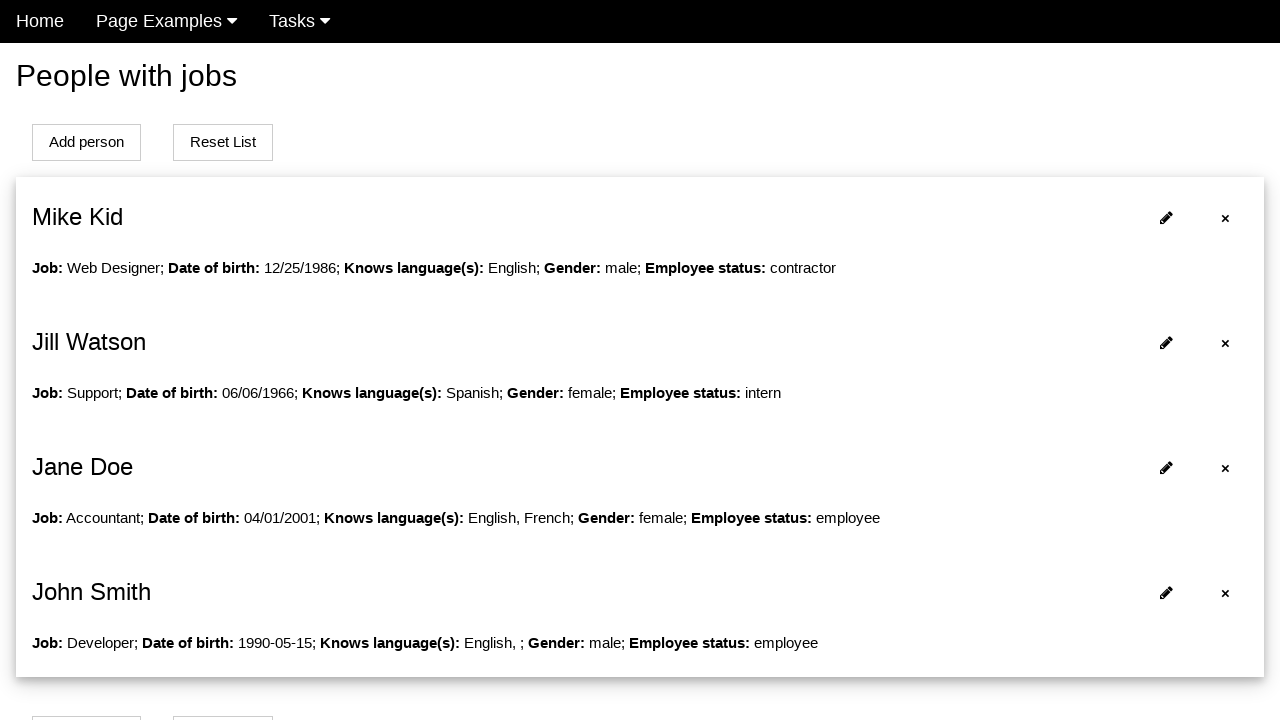

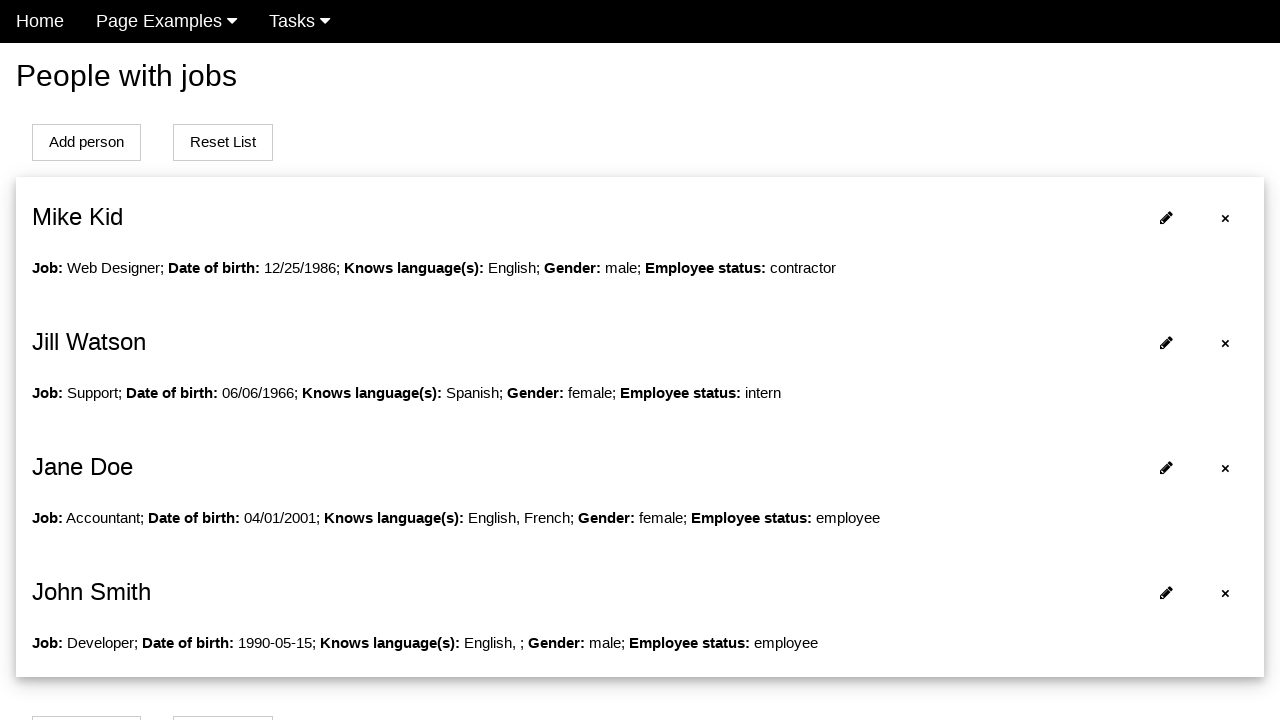